Tests dynamic controls page by verifying a textbox is initially disabled, clicking the Enable button, waiting for the textbox to become enabled, and verifying the success message appears.

Starting URL: https://the-internet.herokuapp.com/dynamic_controls

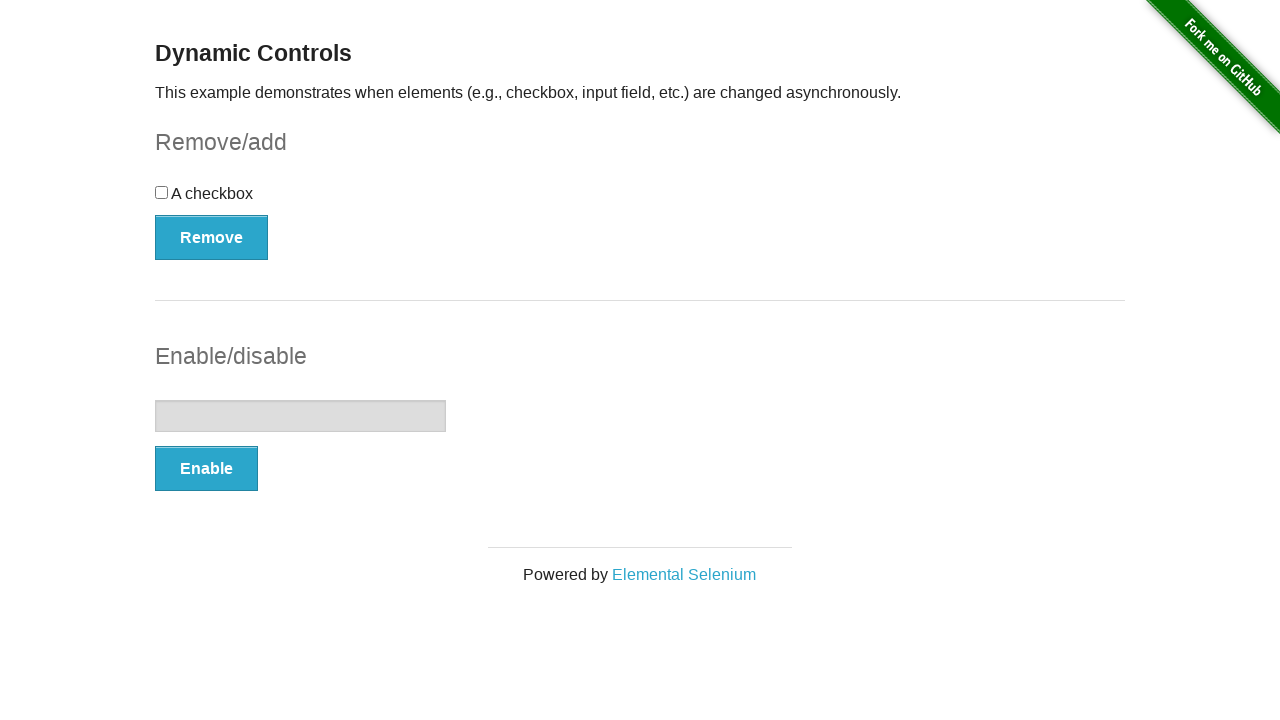

Navigated to dynamic controls page
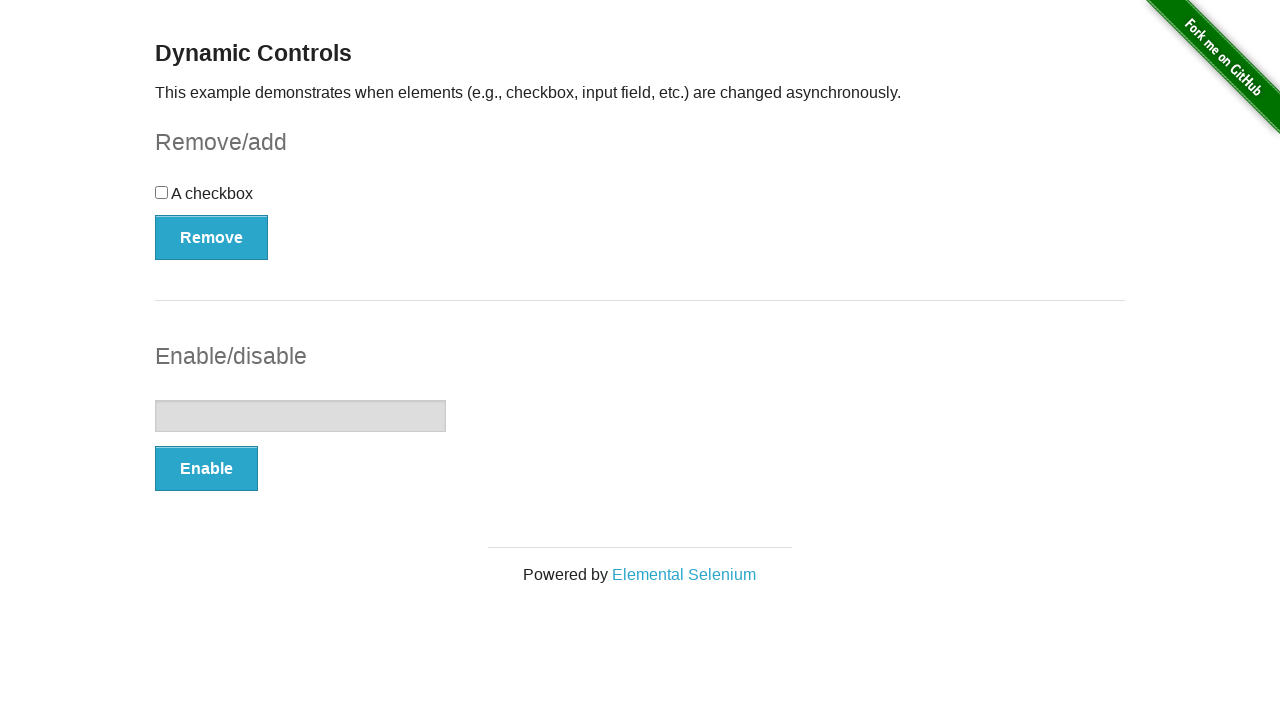

Located the textbox element
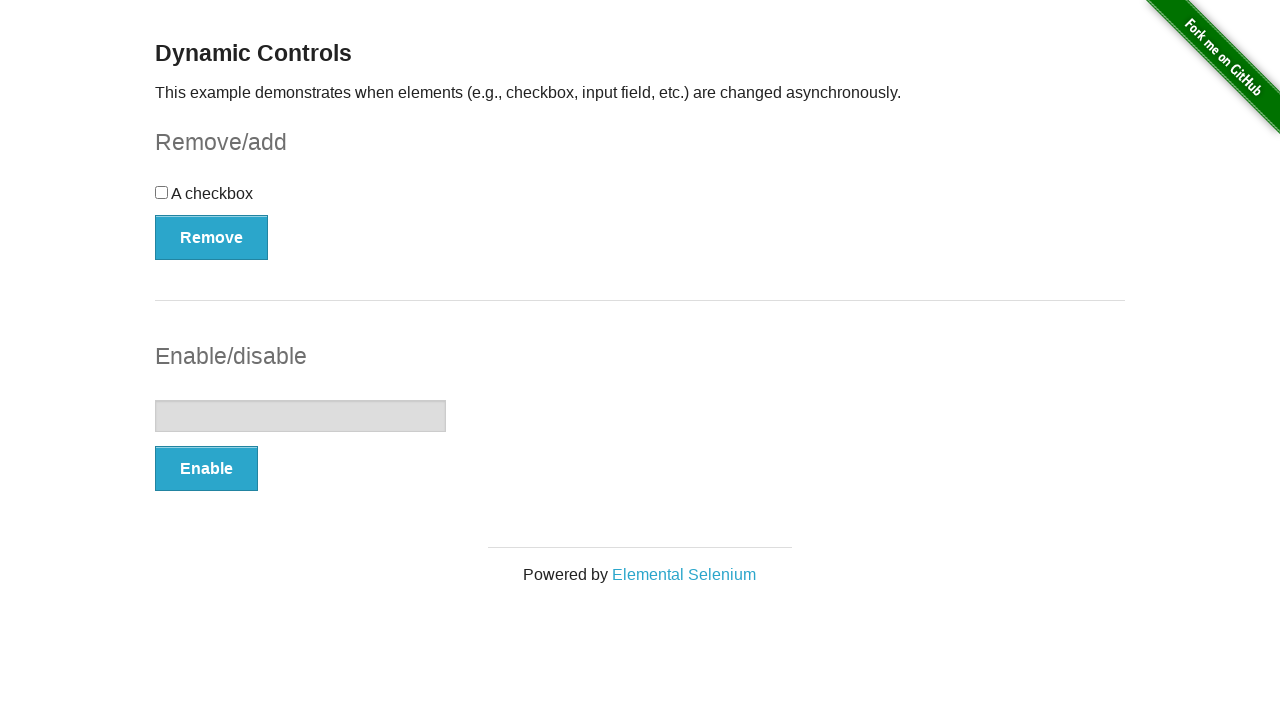

Verified textbox is initially disabled
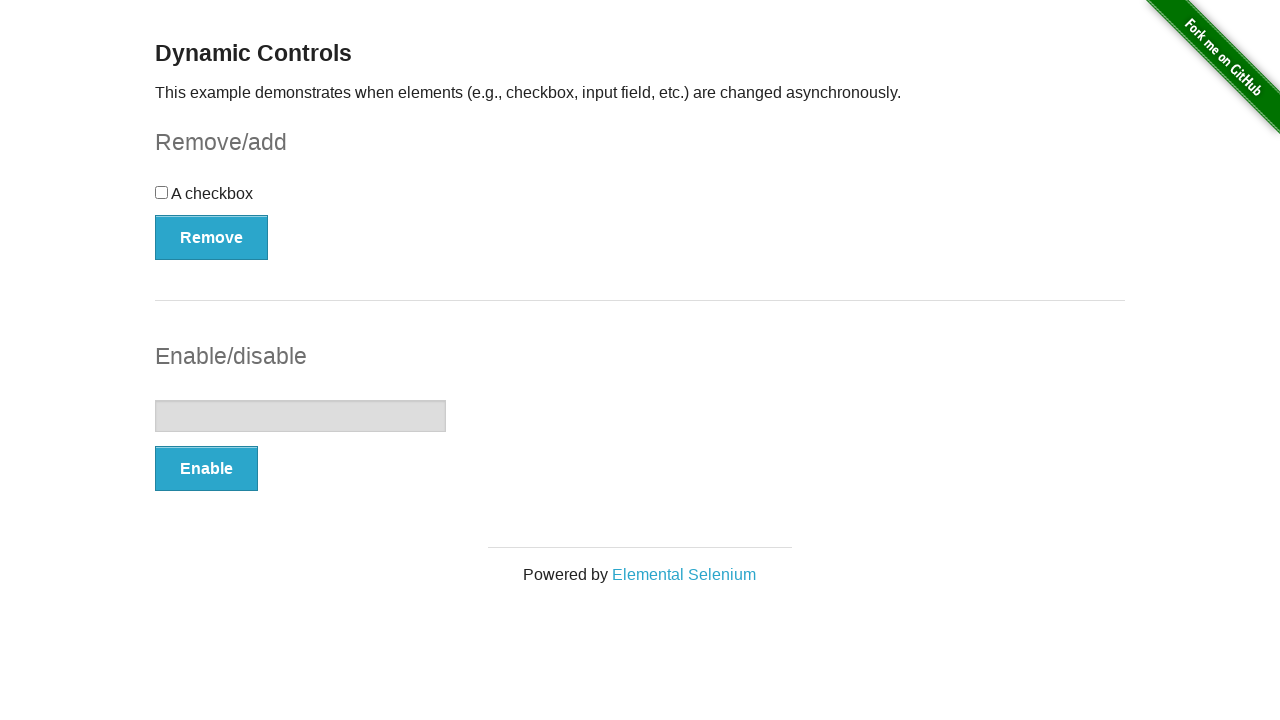

Clicked the Enable button at (206, 469) on xpath=//*[text()='Enable']
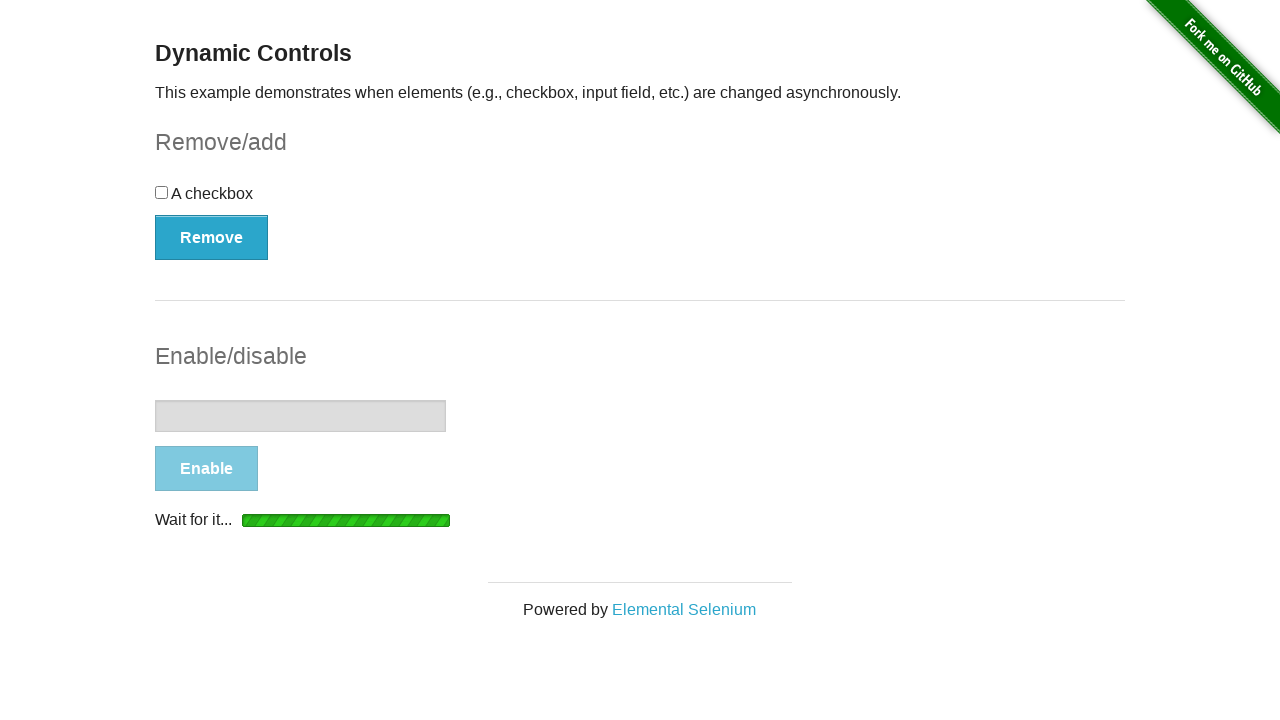

Waited for textbox to become visible
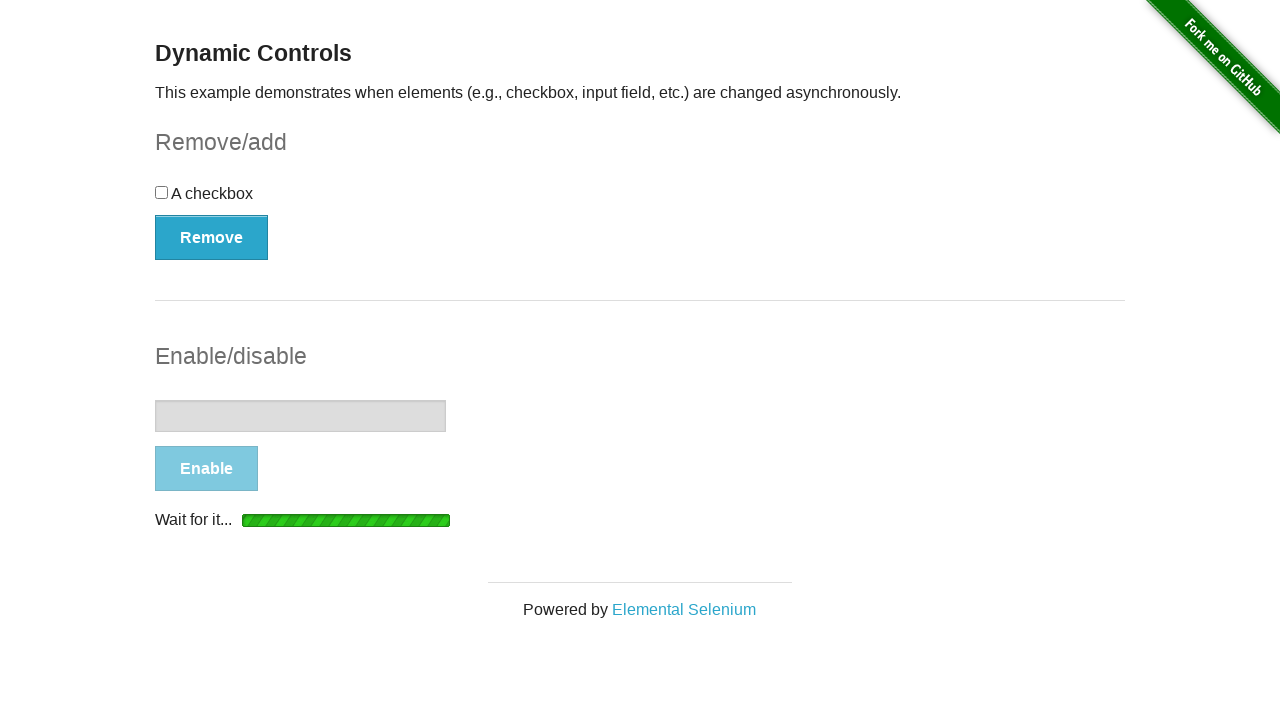

Waited for textbox to become enabled via JavaScript check
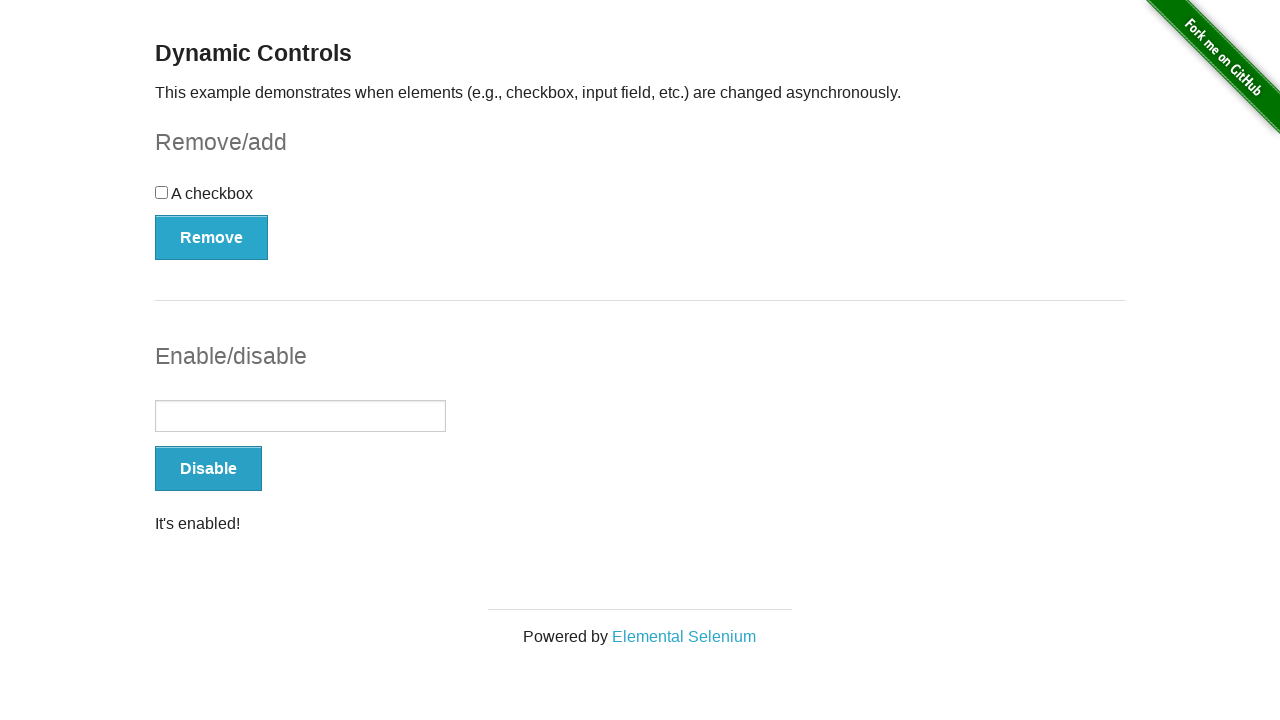

Located the success message element
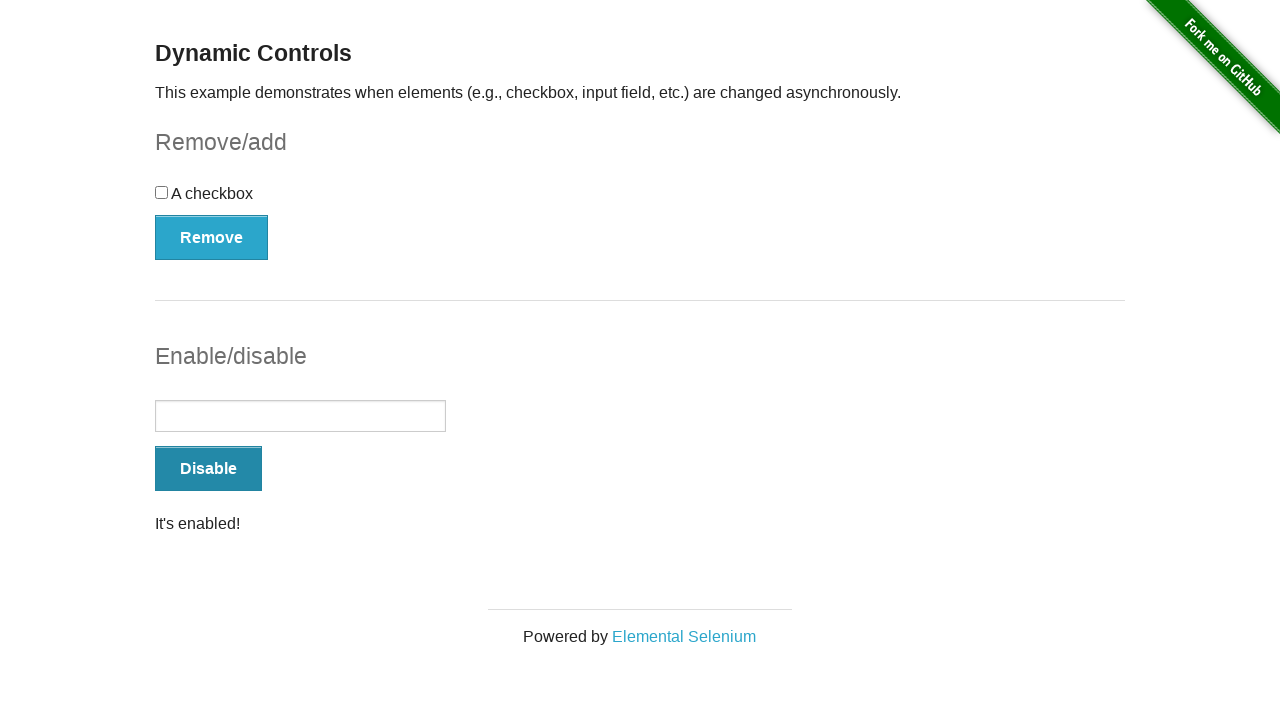

Waited for success message to become visible
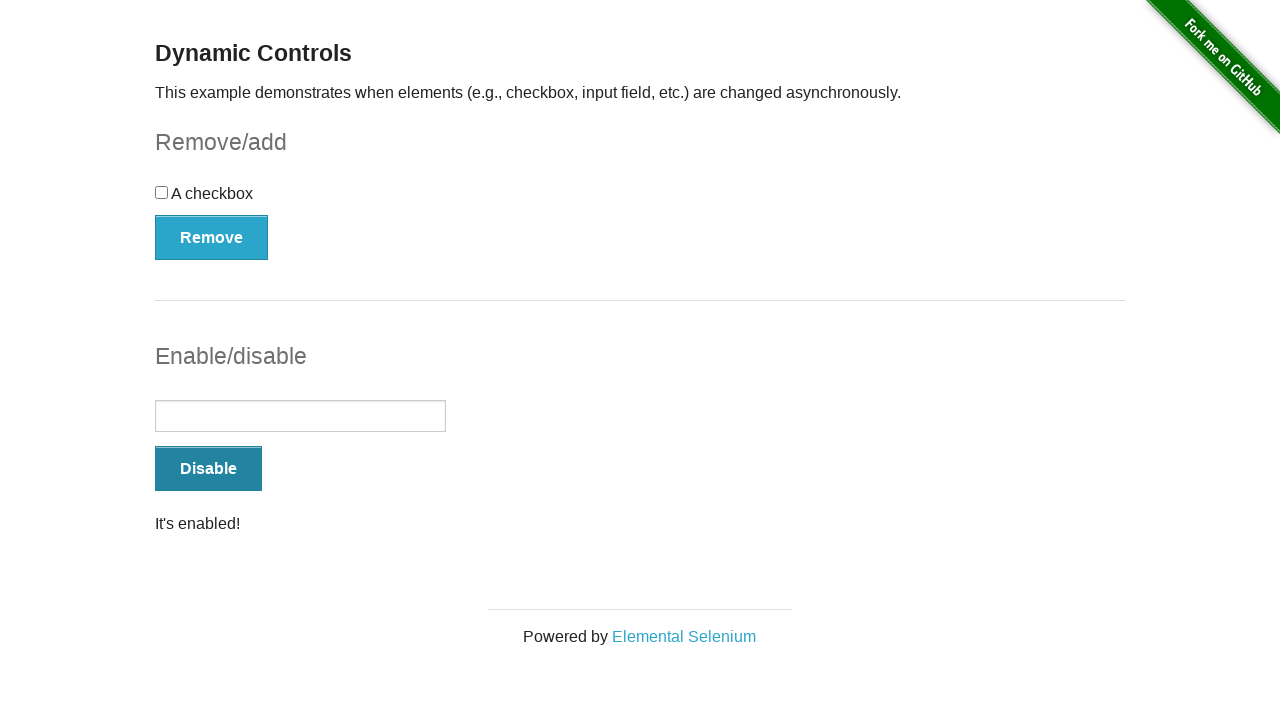

Verified the success message is visible
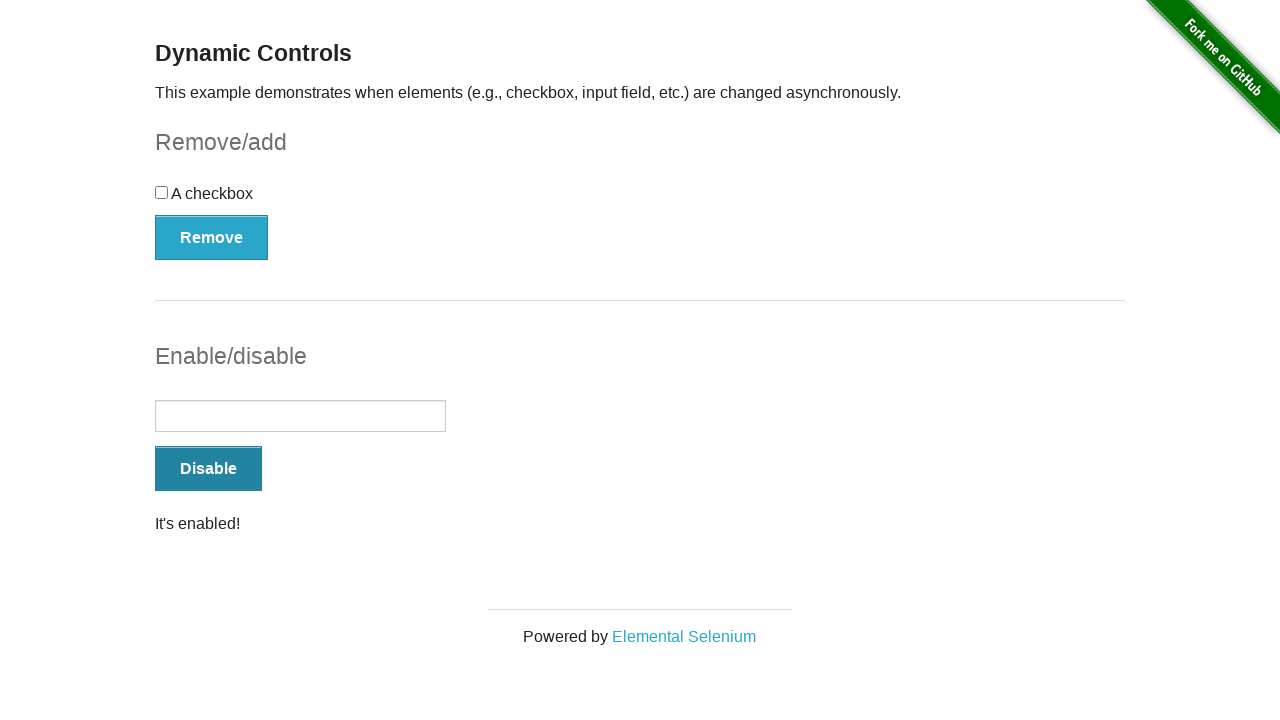

Verified textbox is now enabled
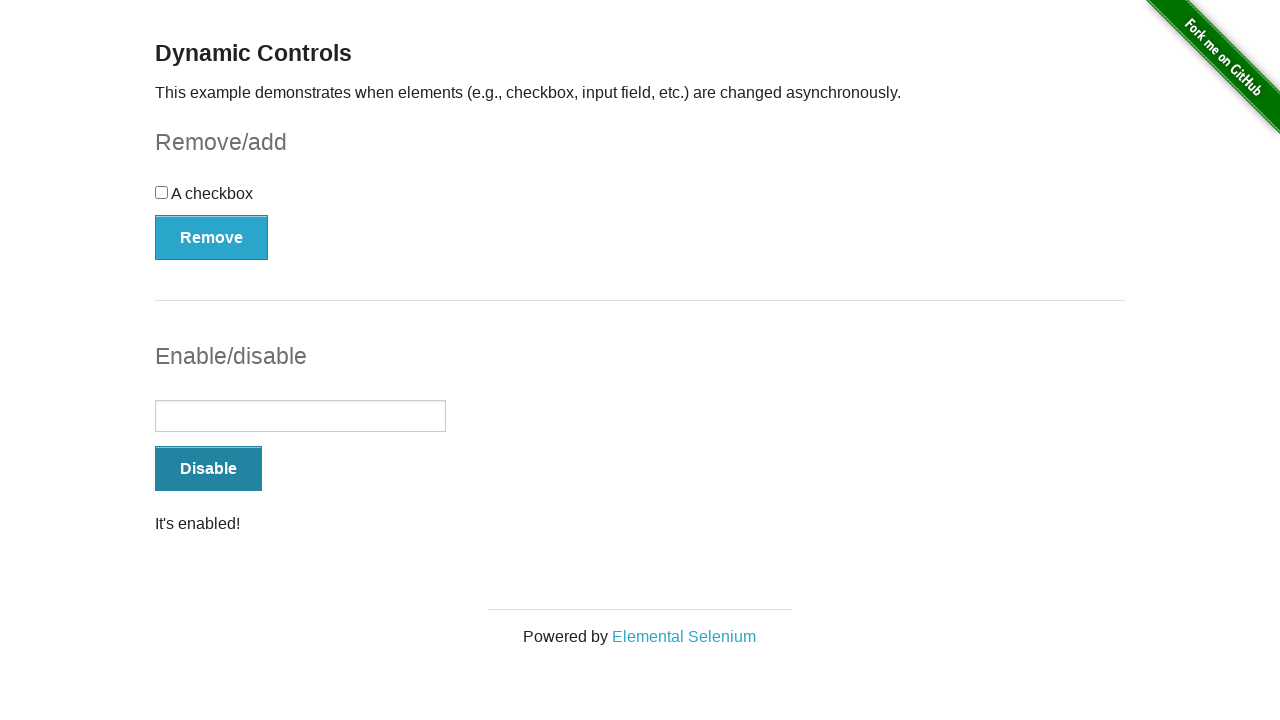

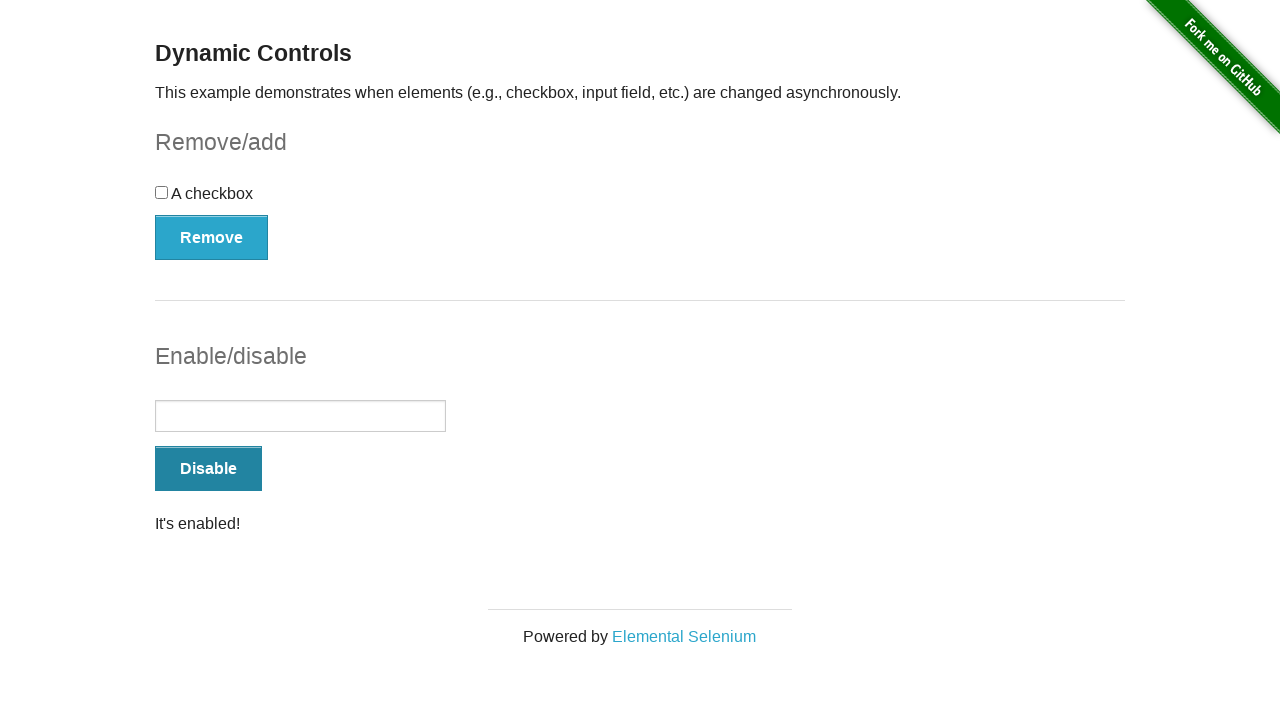